Tests jQuery UI menu navigation by hovering over nested menu items and clicking on a submenu item

Starting URL: https://jqueryui.com/menu/

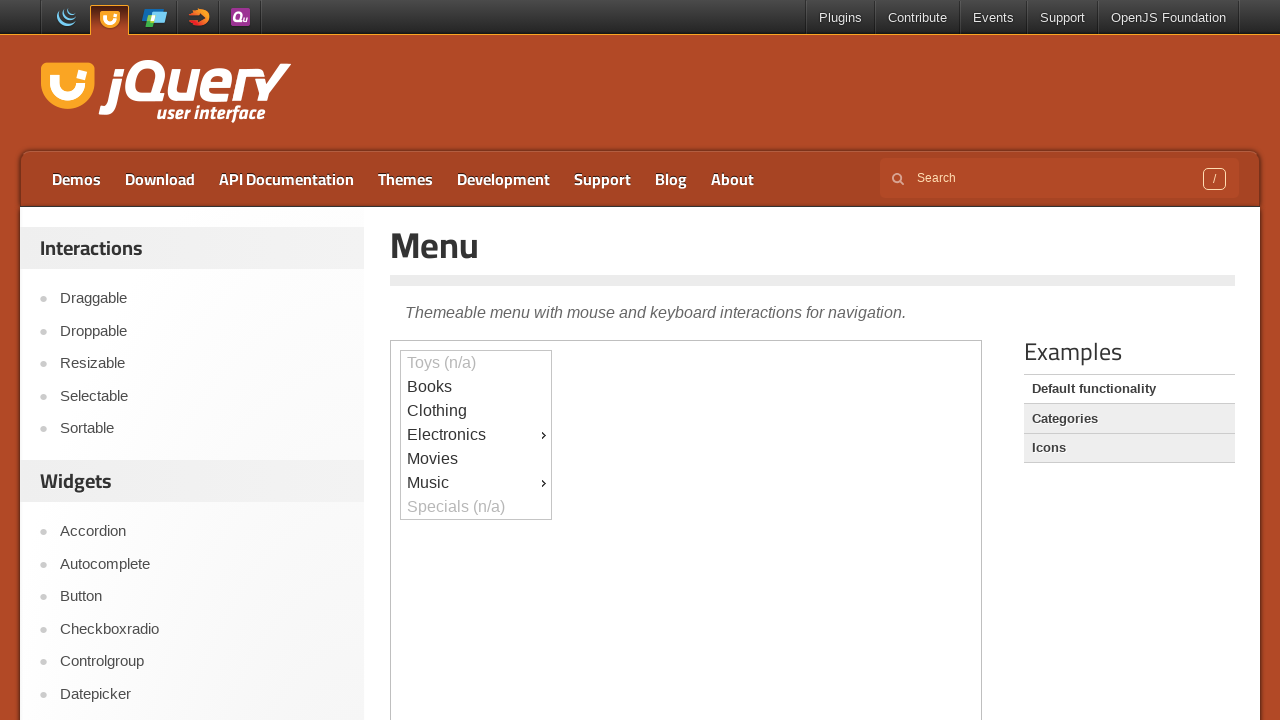

Page loaded with domcontentloaded state
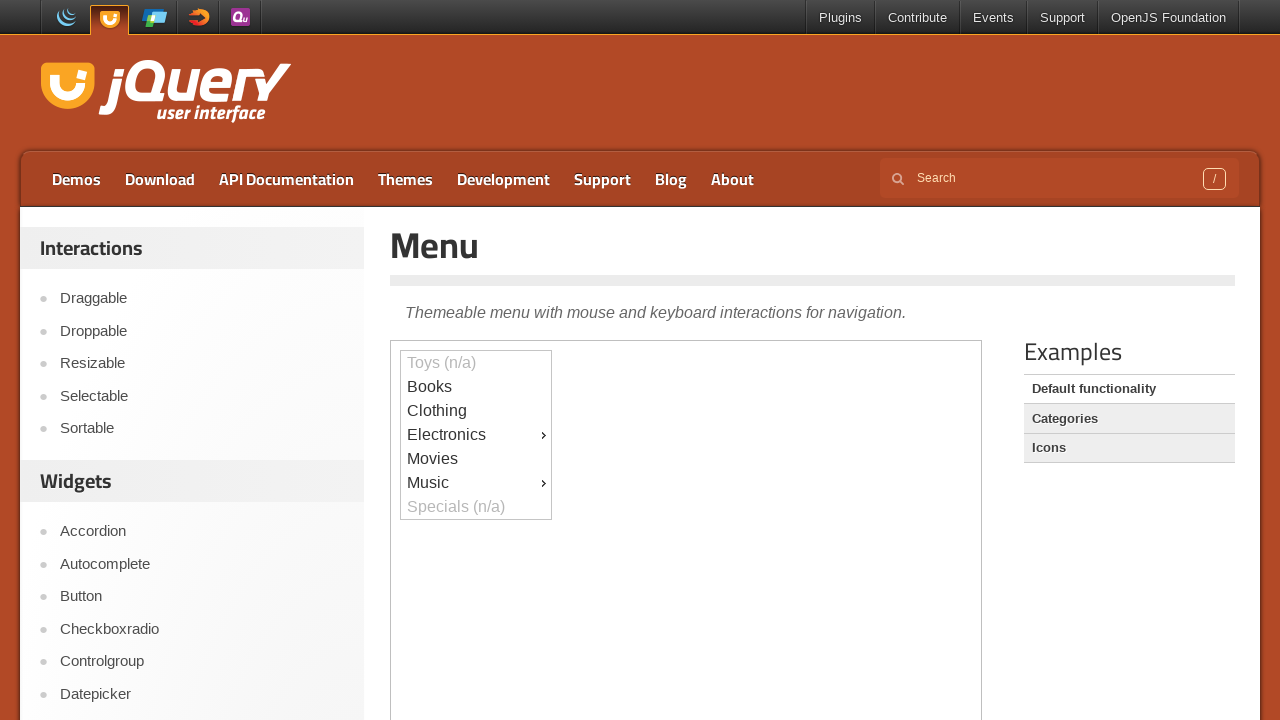

Verified page title contains 'Menu | jQuery UI'
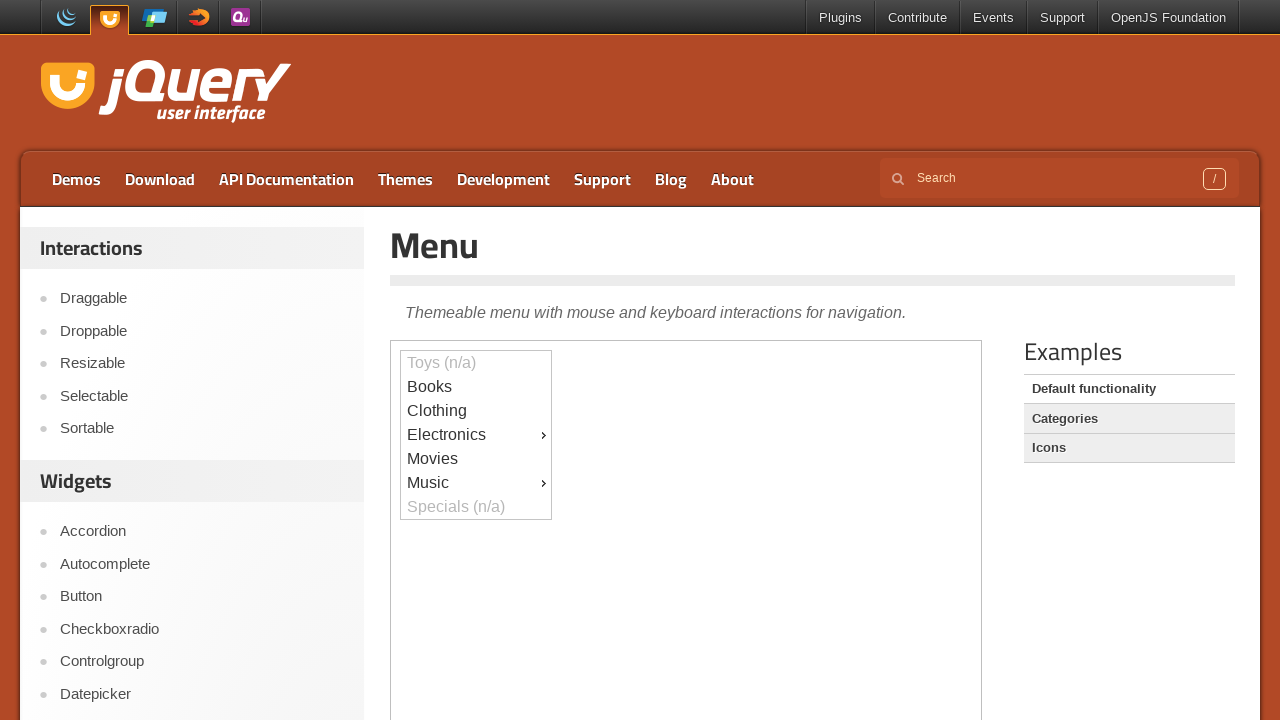

Located iframe containing menu demo
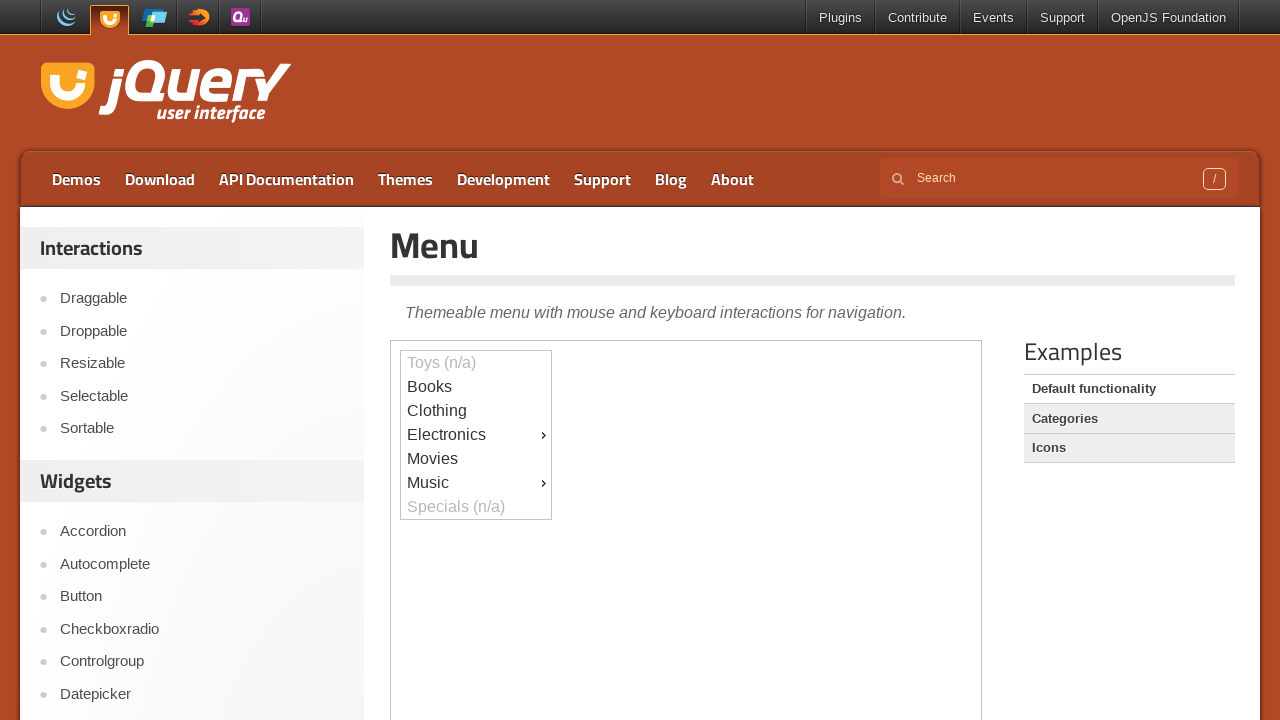

Located Music menu item
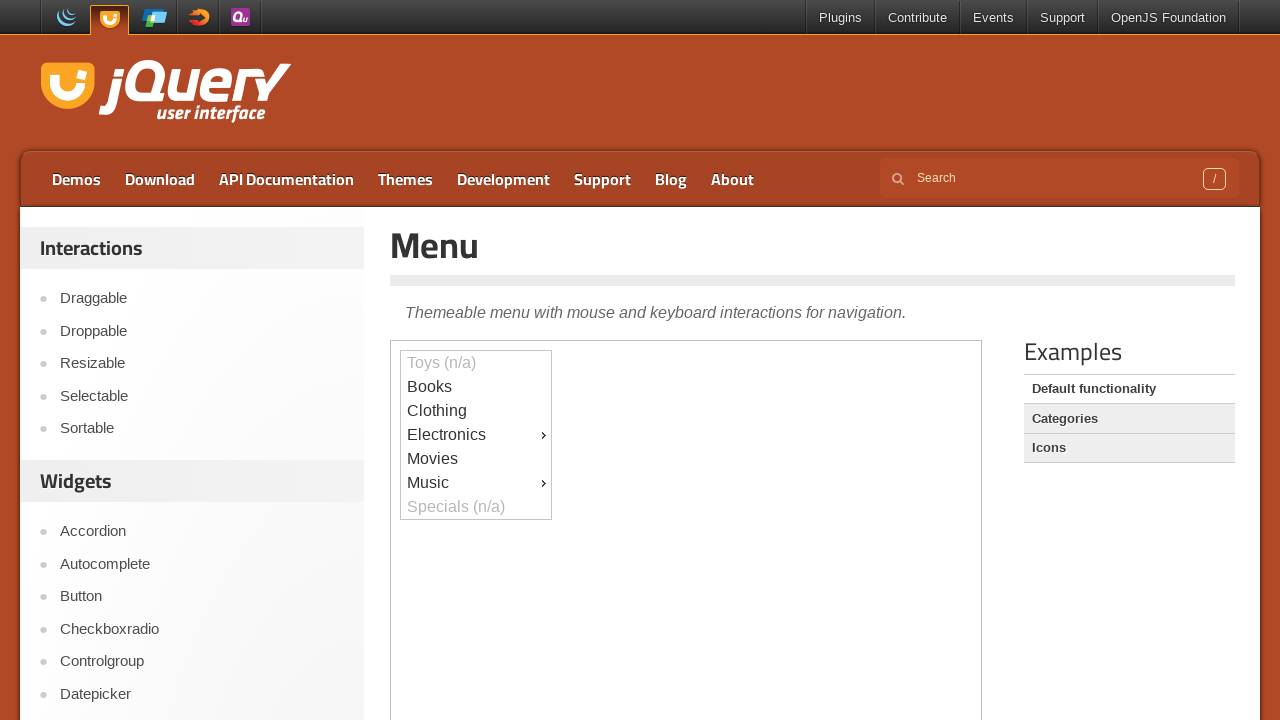

Hovered over Music menu to reveal submenu at (476, 483) on iframe >> nth=0 >> internal:control=enter-frame >> #ui-id-9
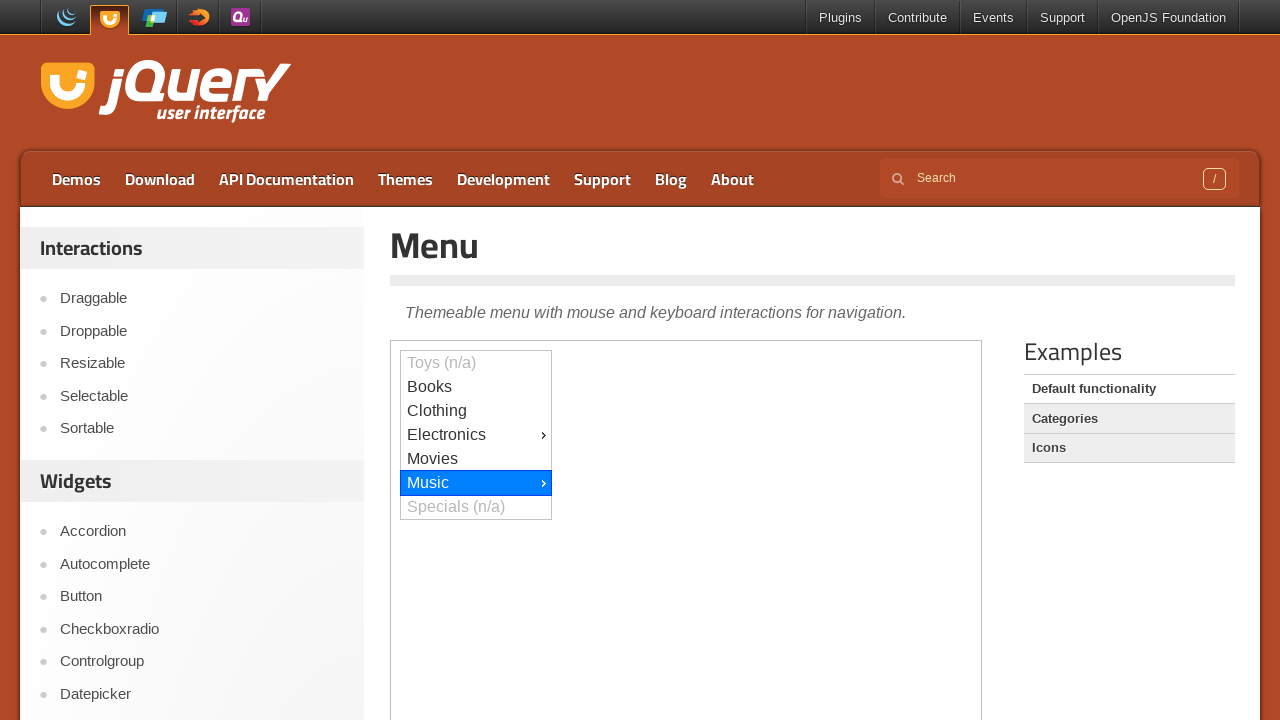

Located Rock submenu item
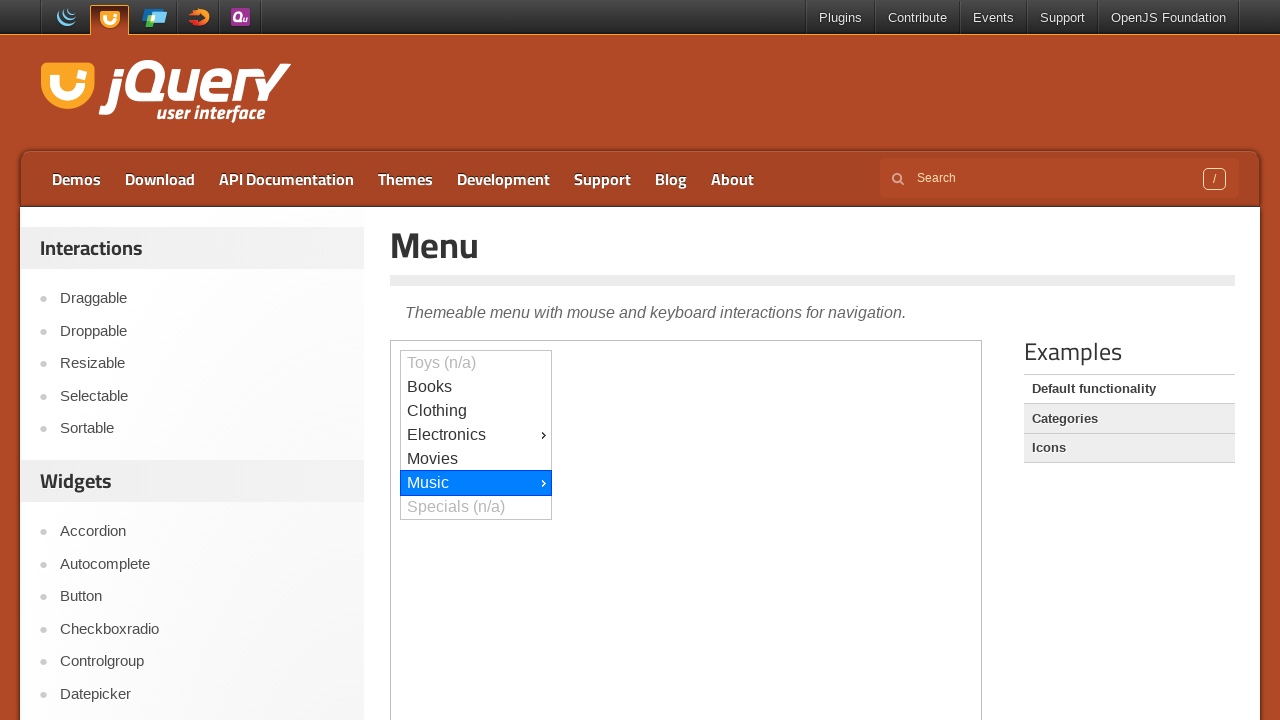

Rock submenu became visible
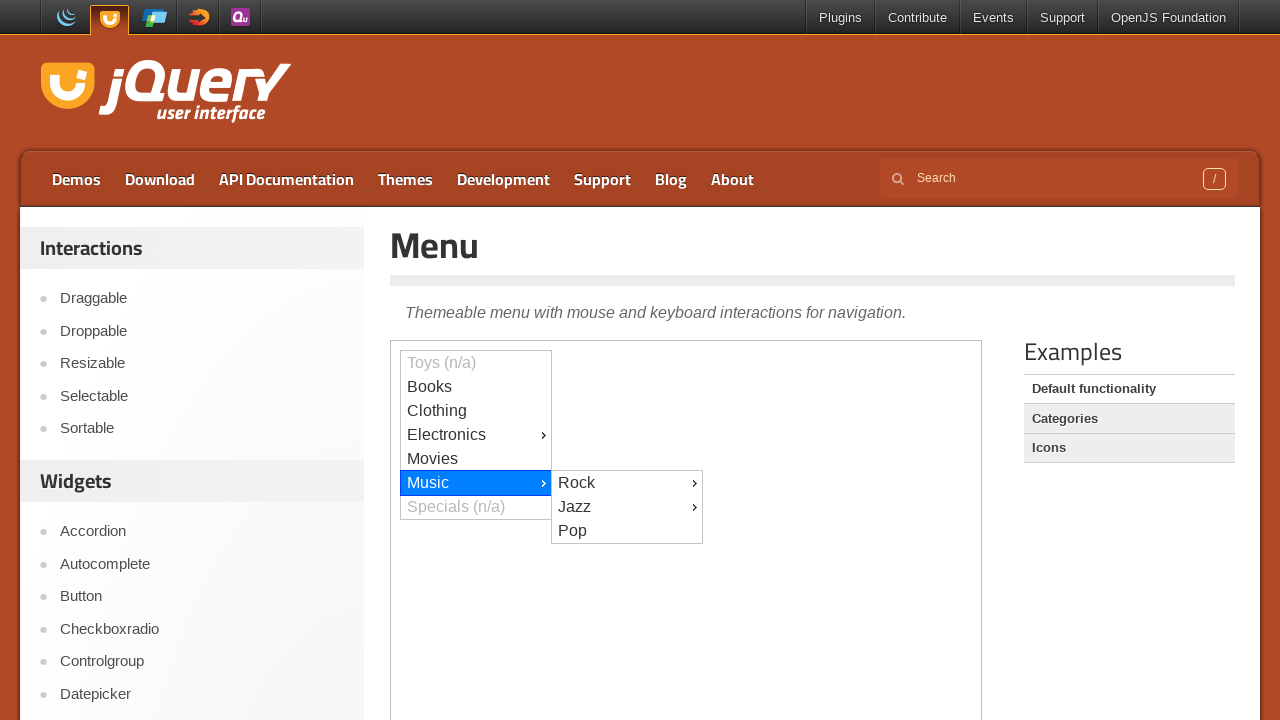

Hovered over Rock submenu to reveal nested items at (627, 483) on iframe >> nth=0 >> internal:control=enter-frame >> #ui-id-10
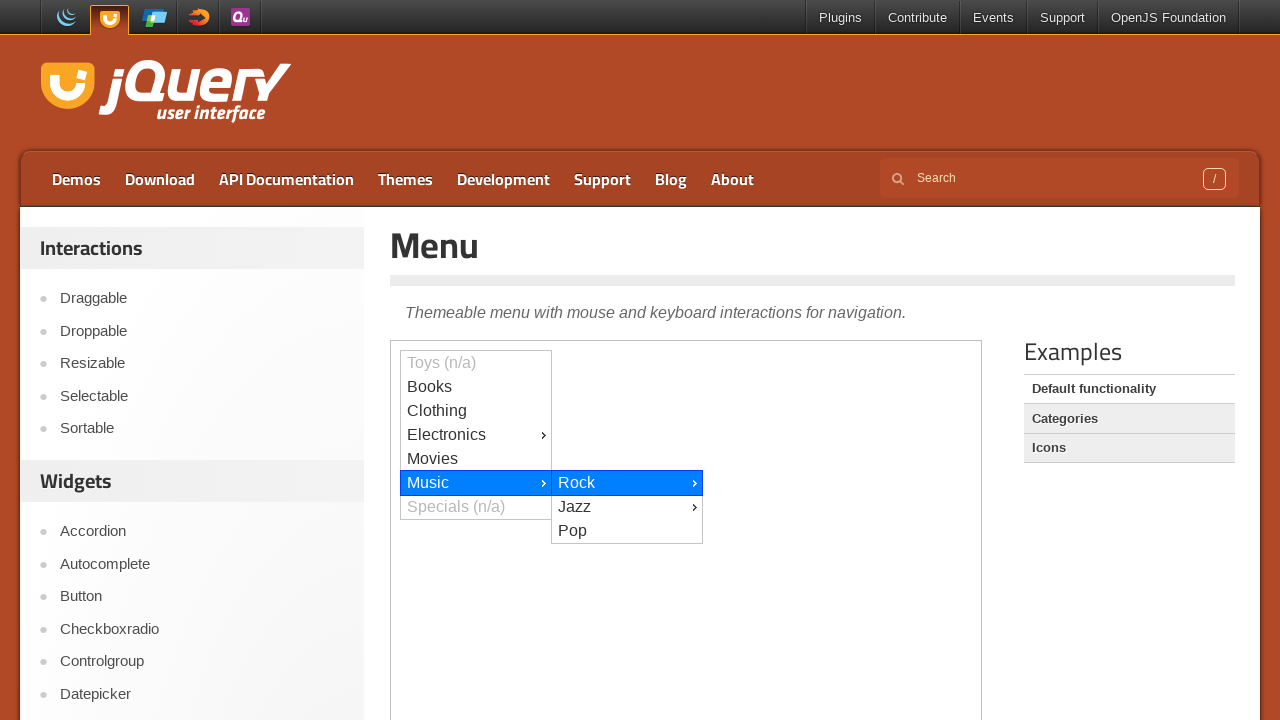

Located Classic submenu item
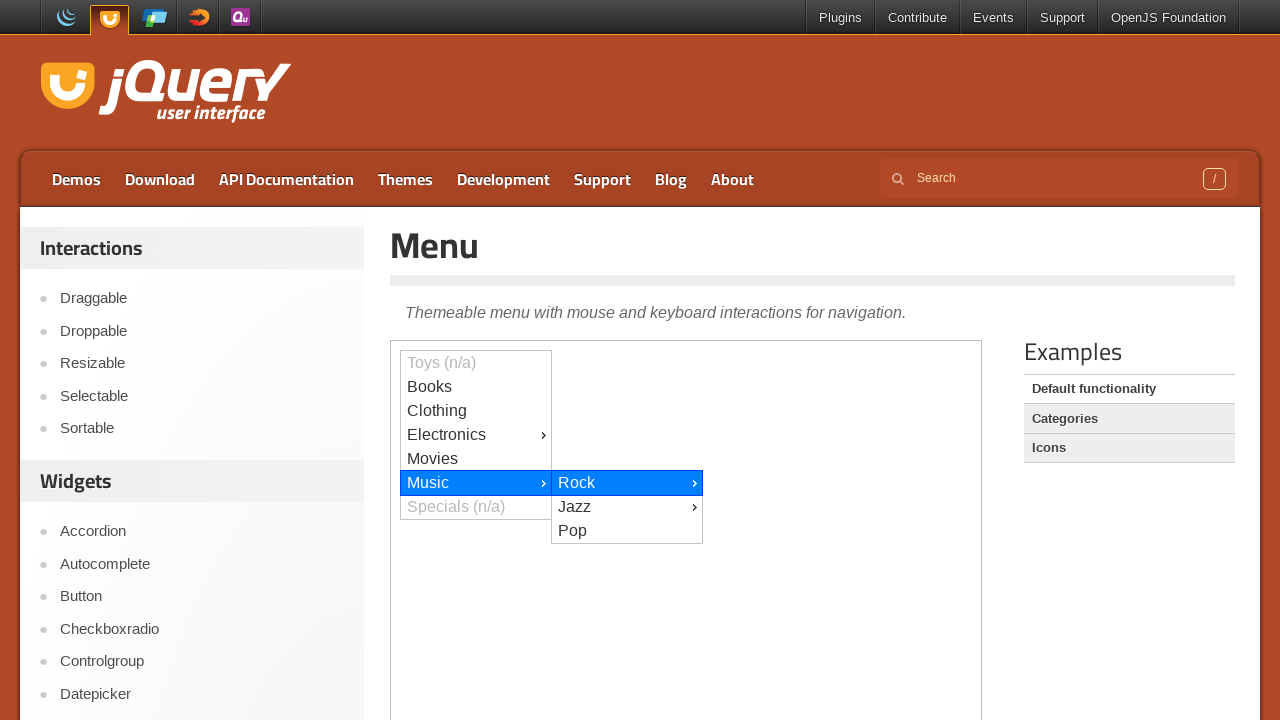

Classic submenu item became visible
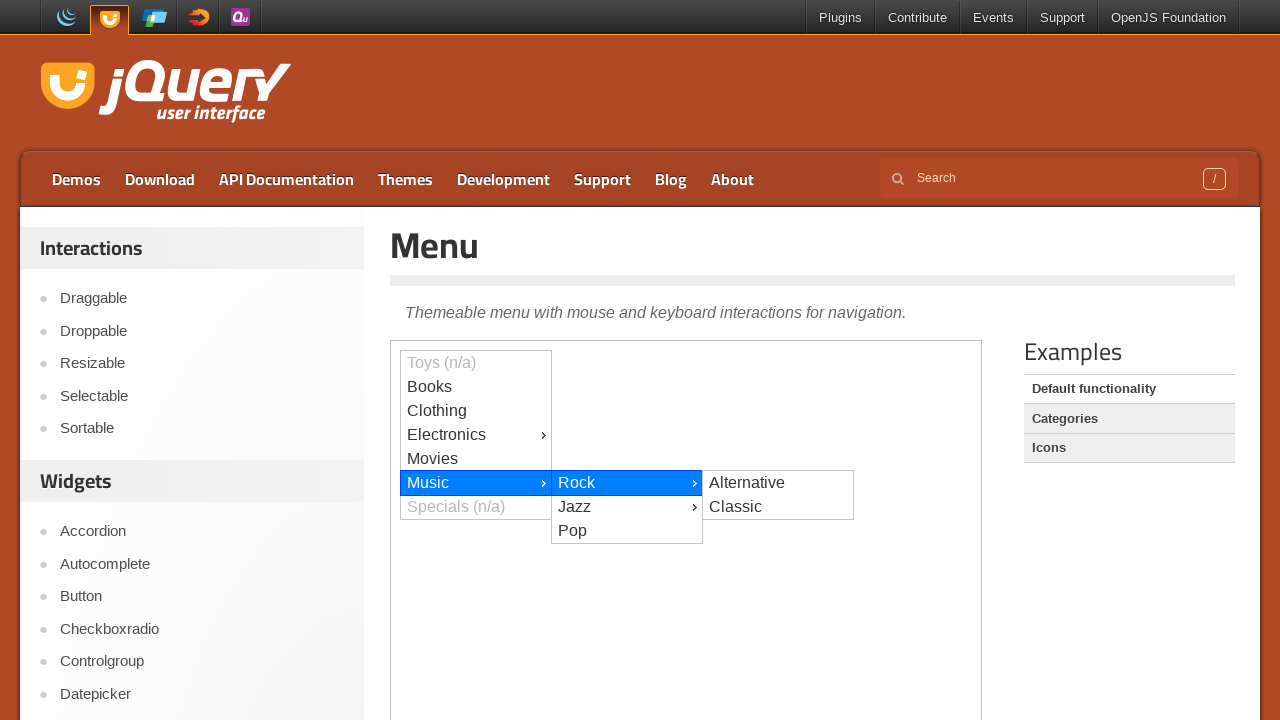

Clicked on Classic submenu item at (778, 507) on iframe >> nth=0 >> internal:control=enter-frame >> #ui-id-12
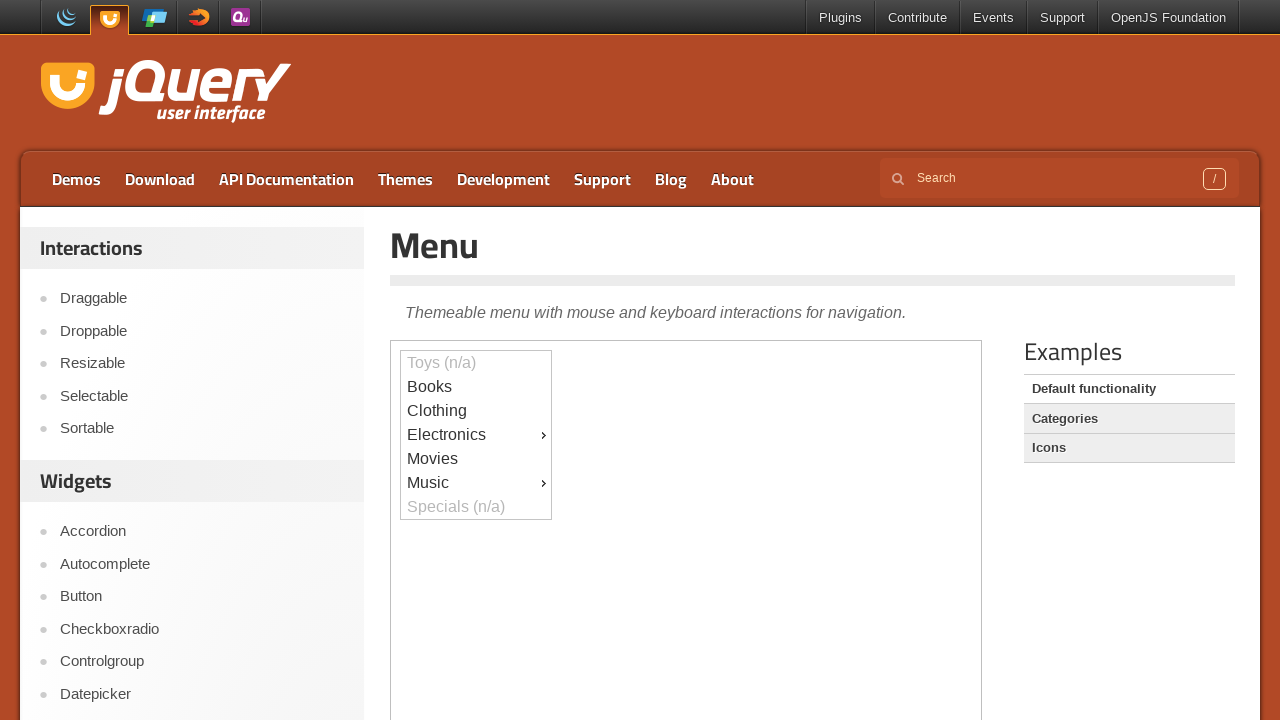

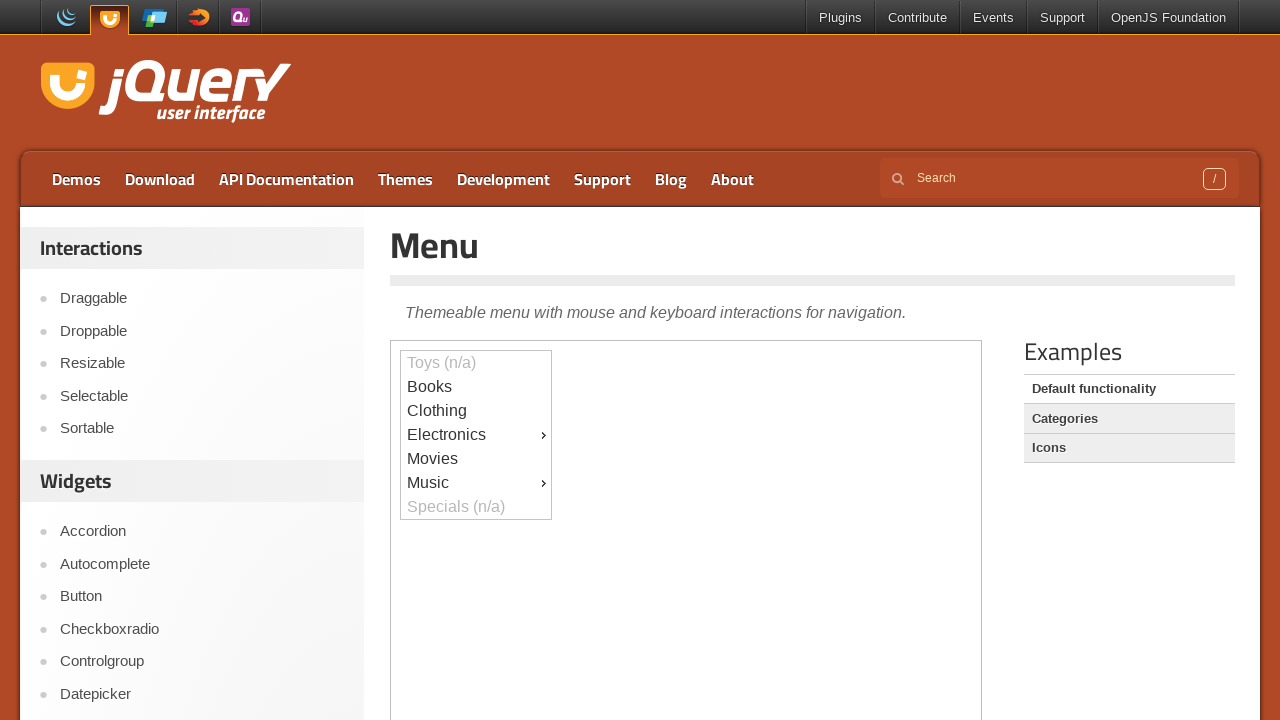